Sets a custom viewport size before viewing the practice site

Starting URL: https://practice.cydeo.com/

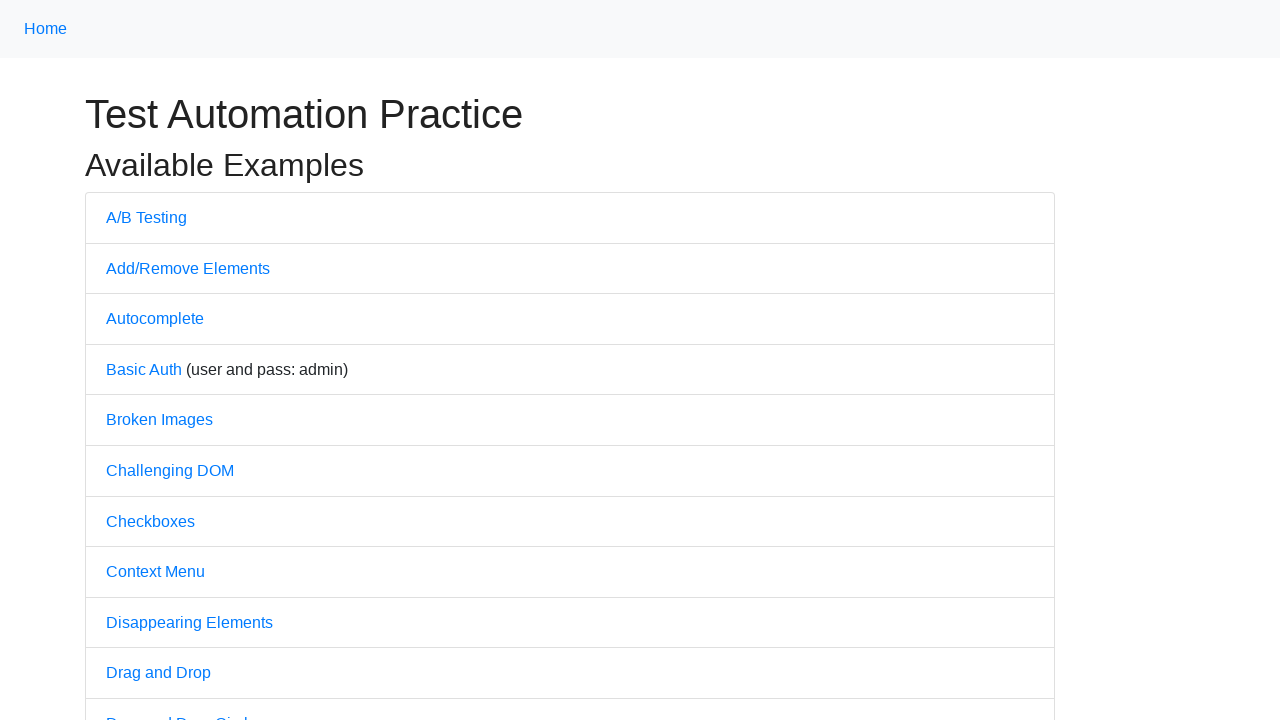

Set viewport size to 1850x1080
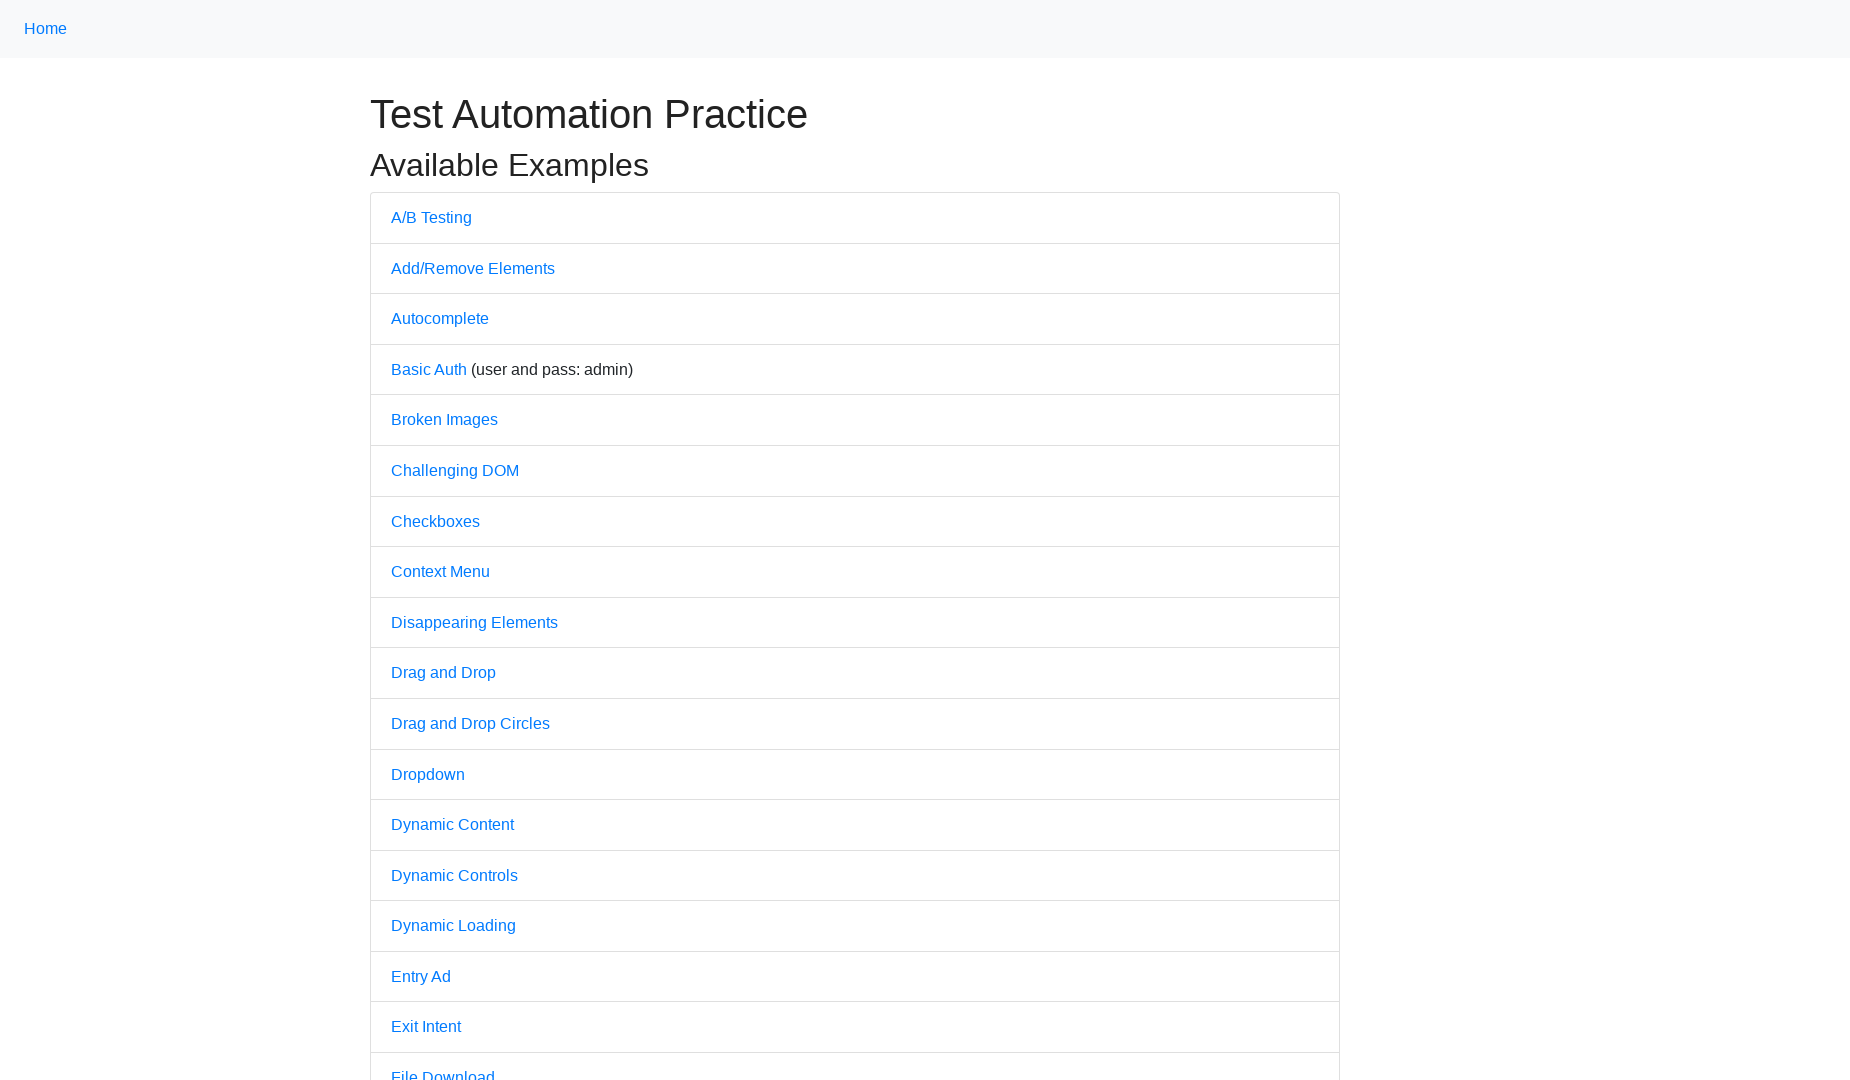

Reloaded page to apply new viewport size
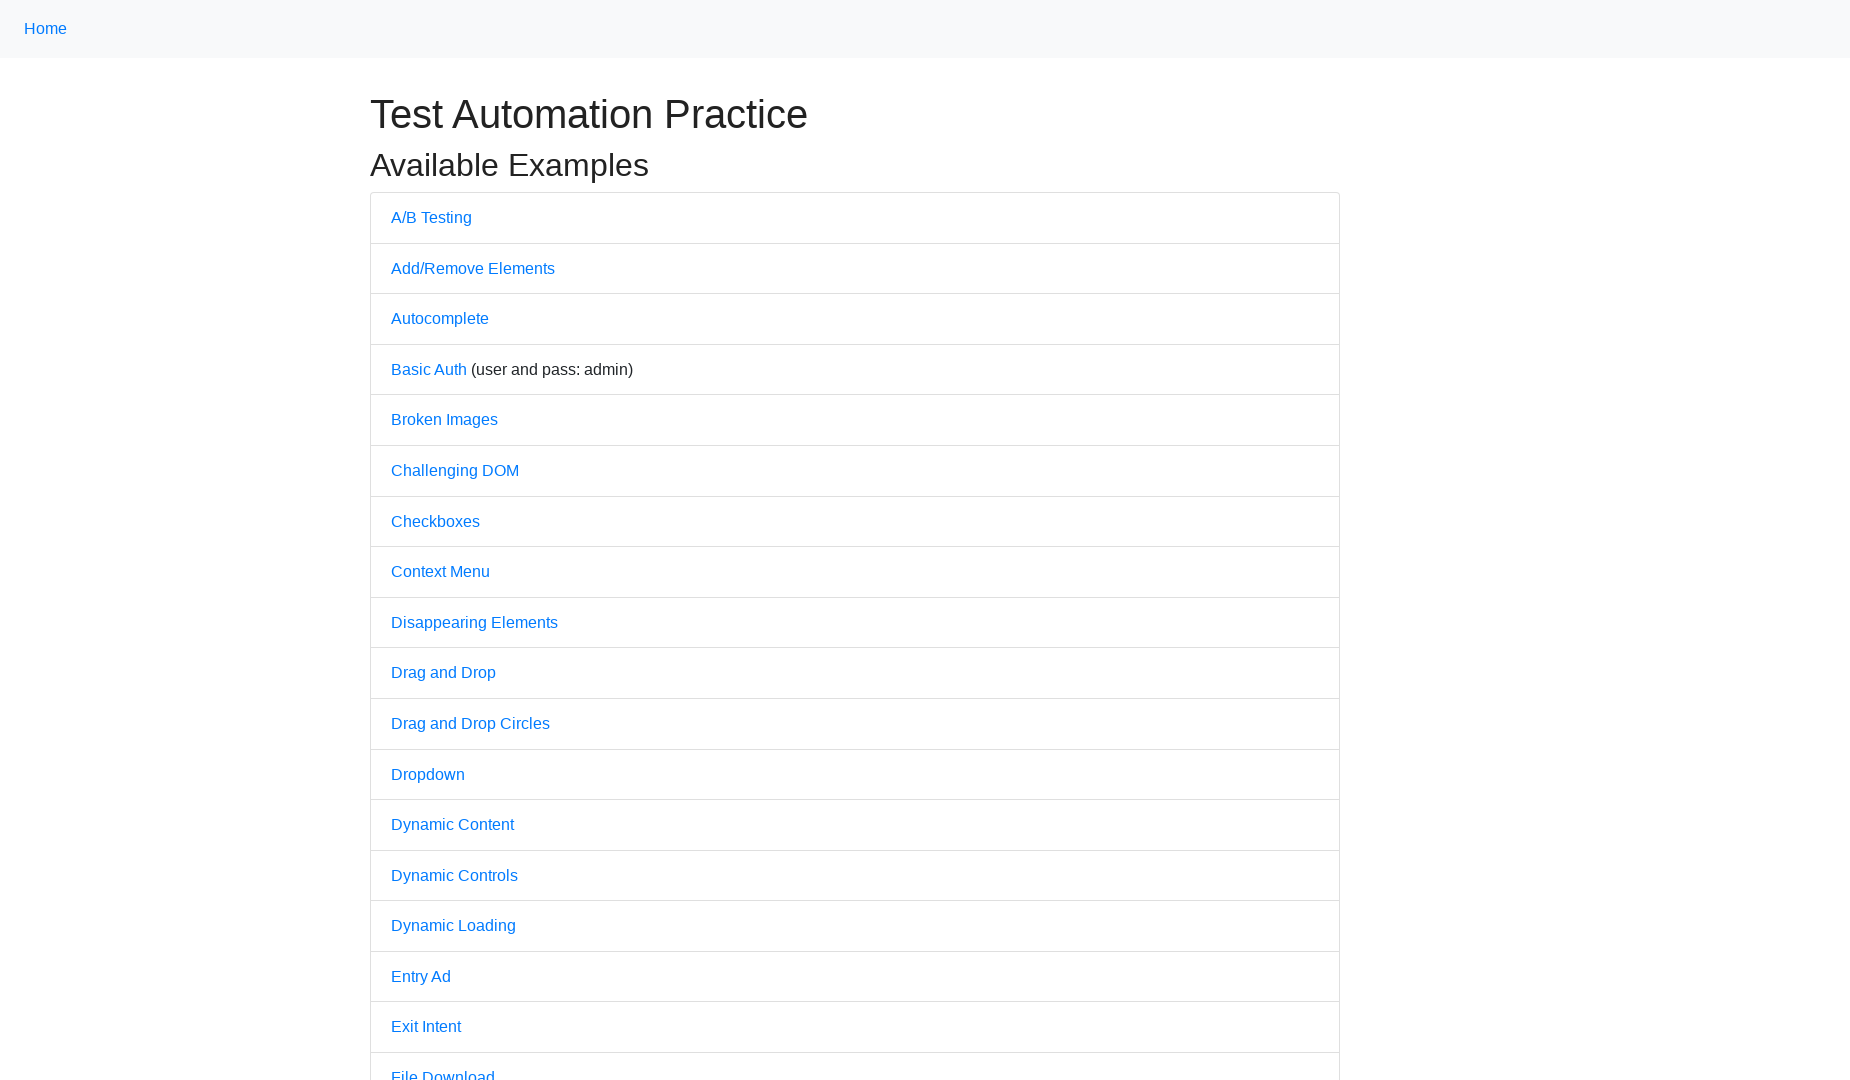

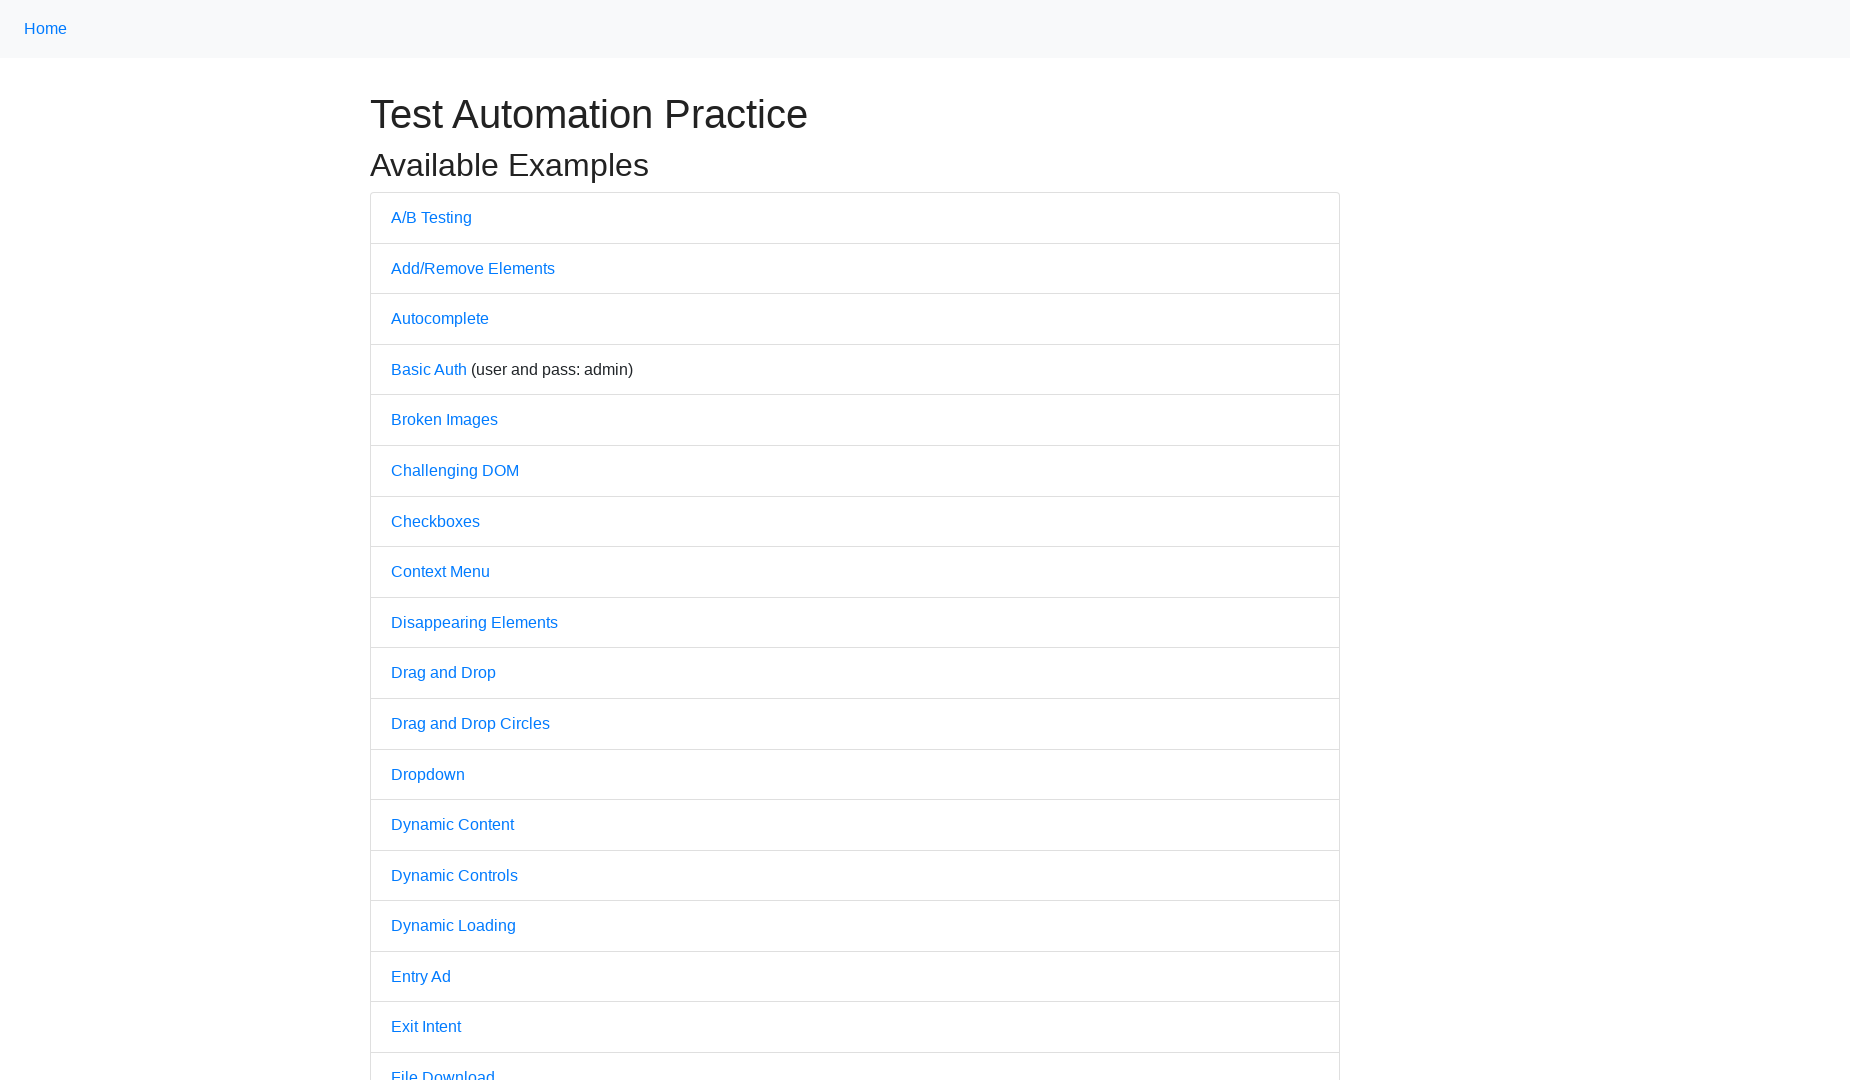